Tests alert handling functionality by navigating to the alerts demo page and attempting to handle an alert that may or may not be present

Starting URL: http://demo.automationtesting.in/Alerts.html

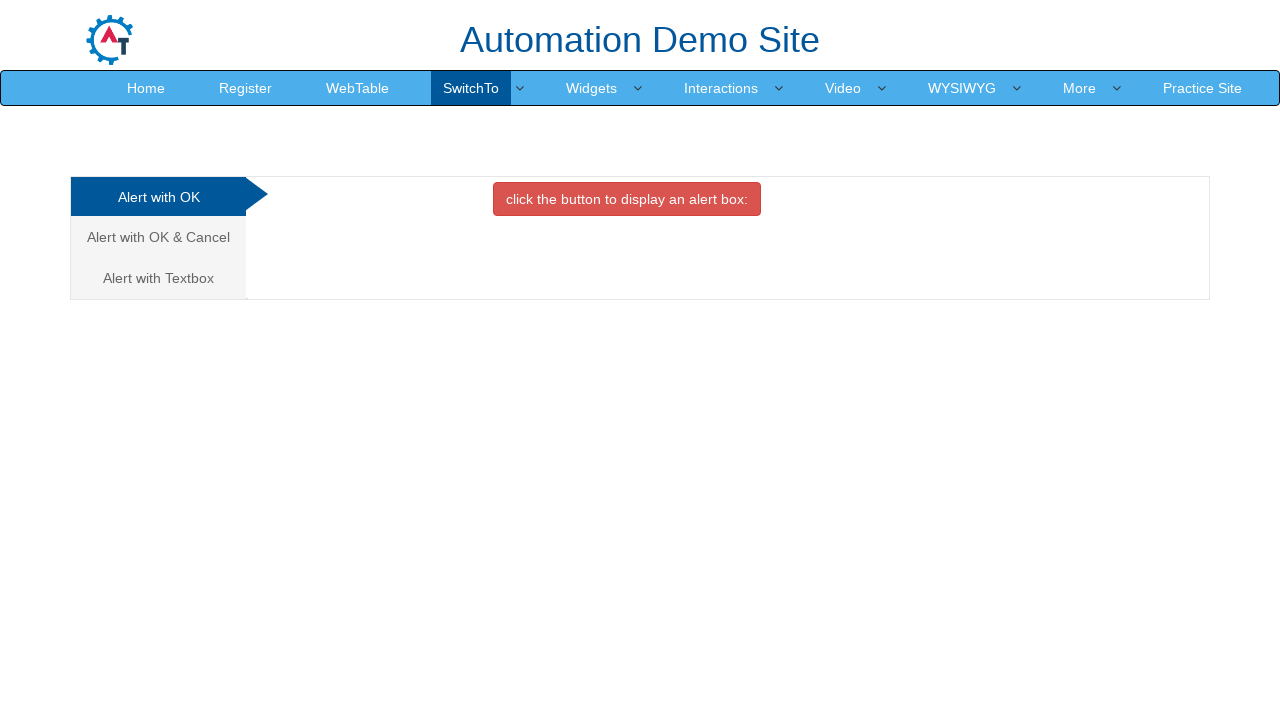

Navigated to alerts demo page
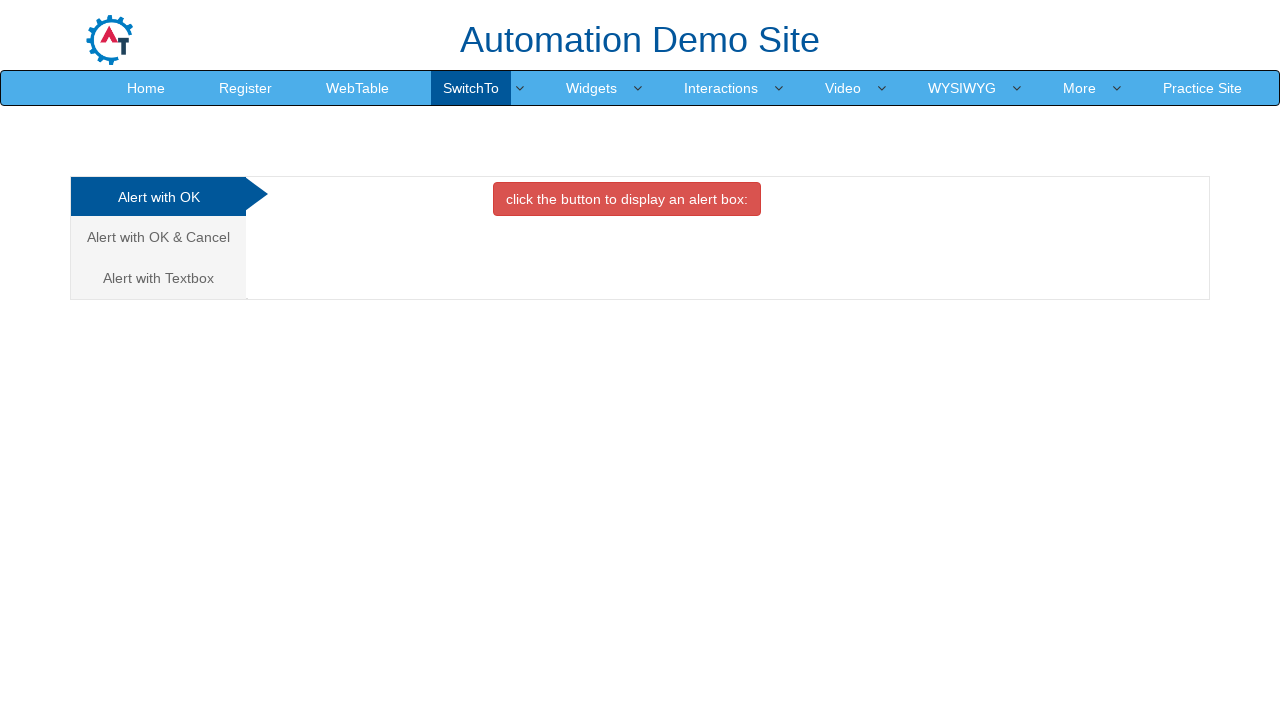

Located alert trigger button
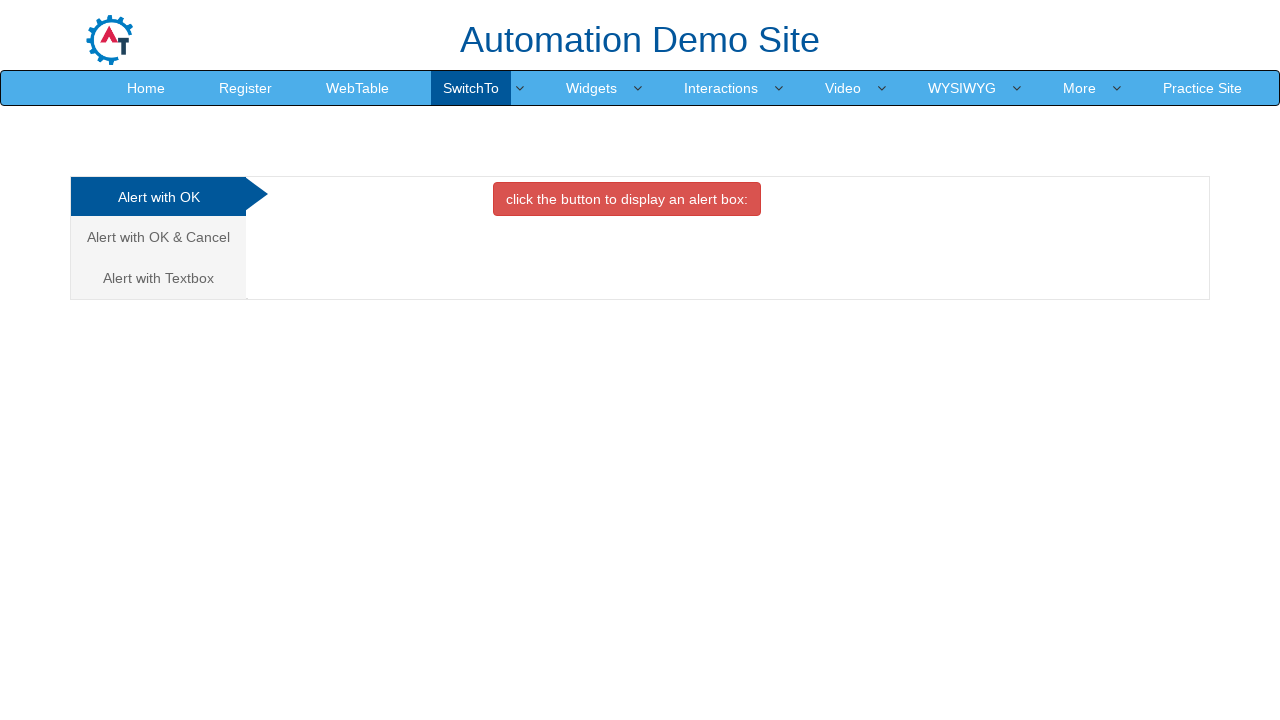

Clicked alert trigger button at (627, 199) on xpath=//button[@class='btn btn-danger']
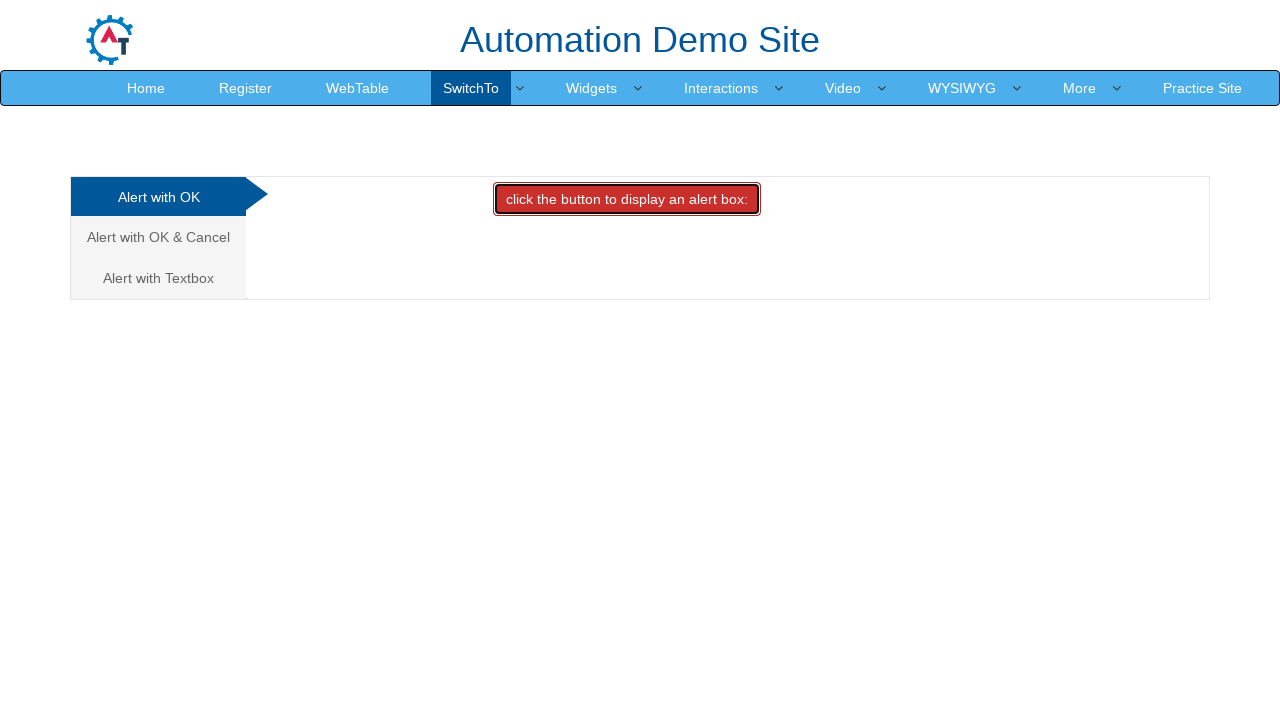

Alert handler registered and alert accepted
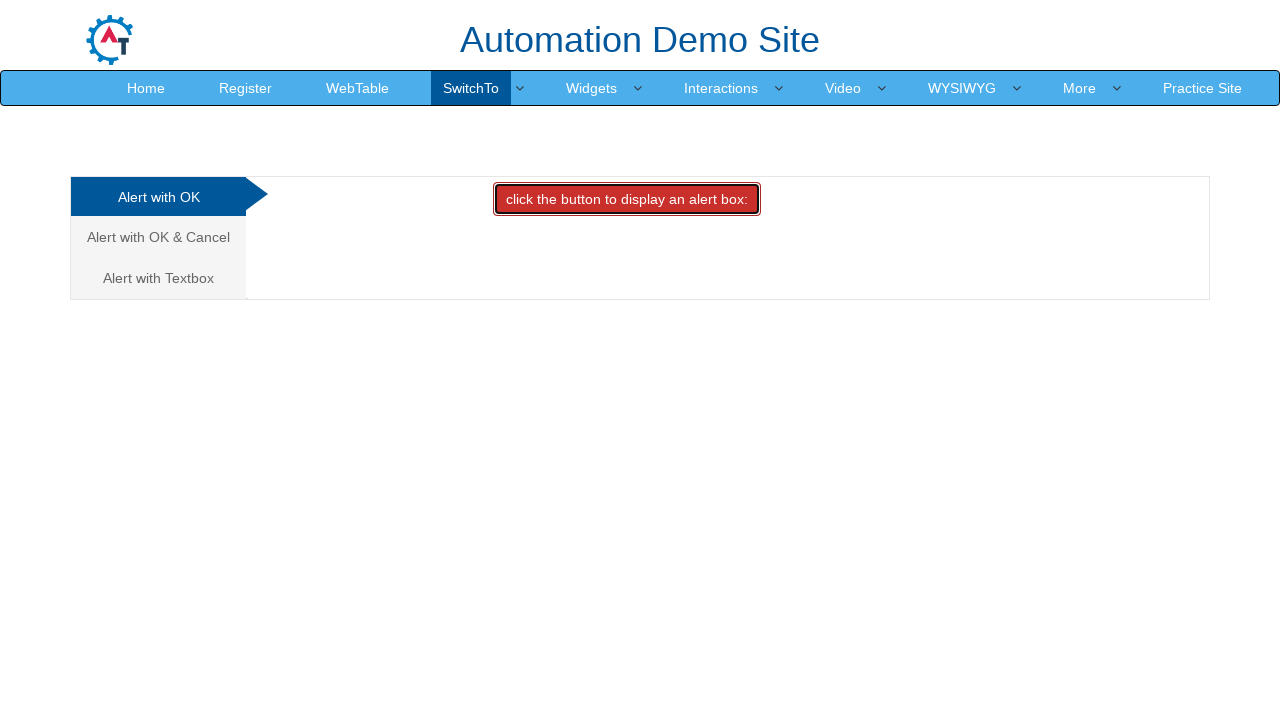

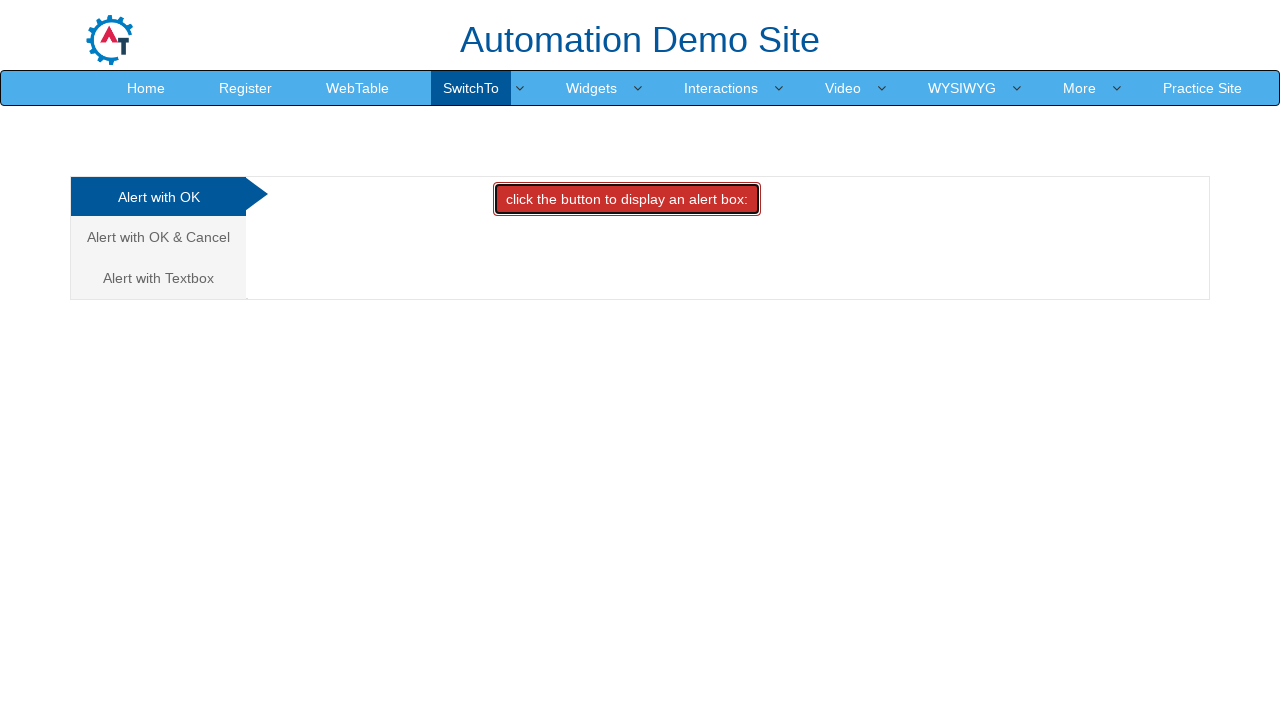